Tests sorting the Due column in ascending order by clicking the column header and verifying the values are sorted correctly

Starting URL: http://the-internet.herokuapp.com/tables

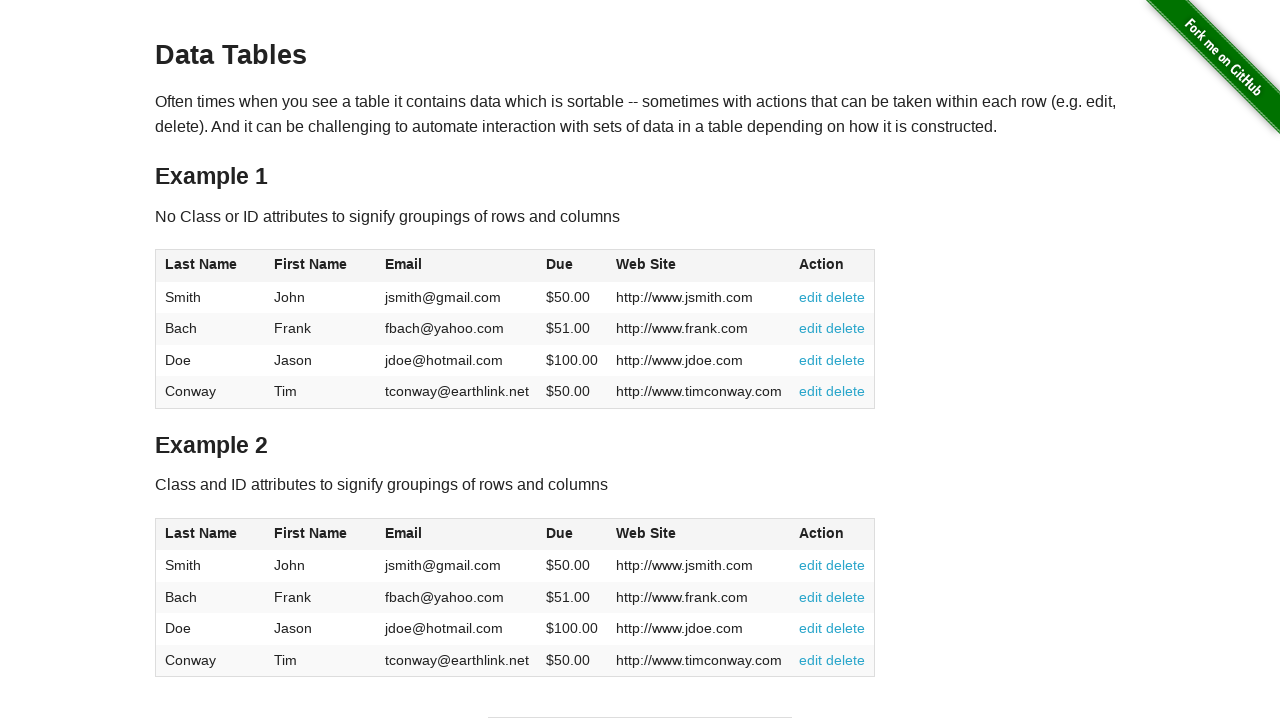

Clicked the Due column header to sort in ascending order at (572, 266) on #table1 thead tr th:nth-of-type(4)
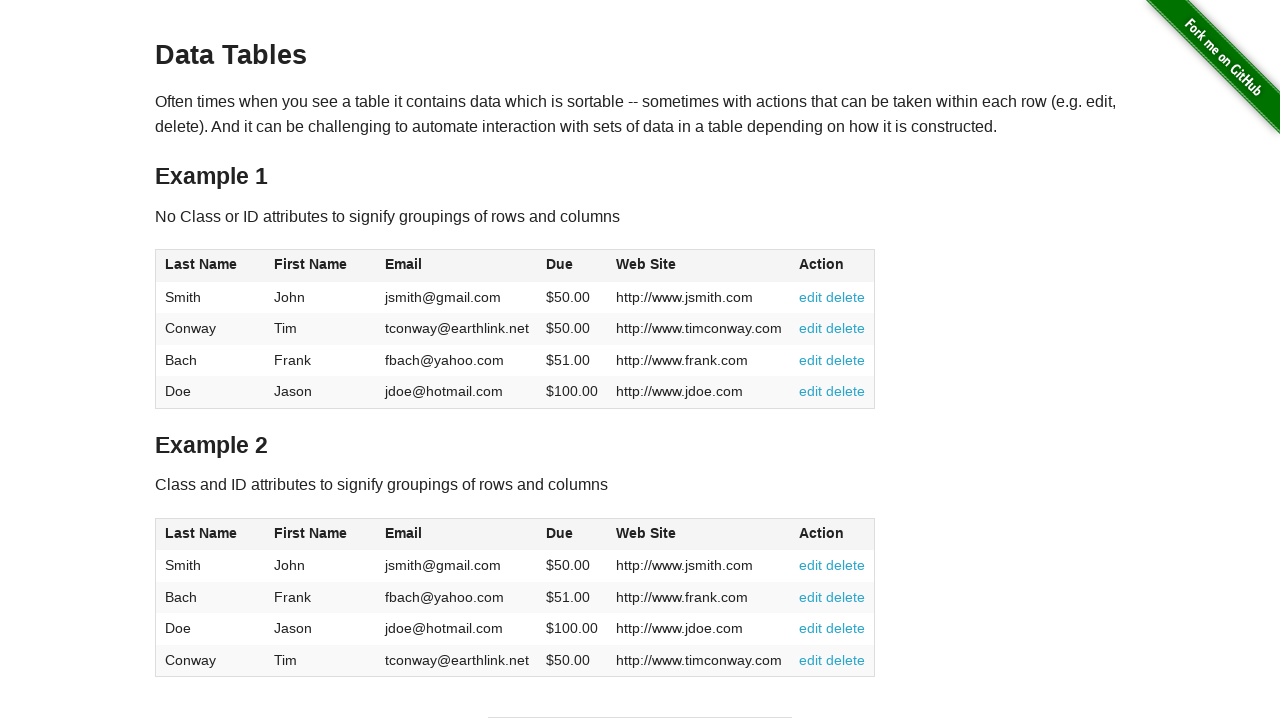

Table updated after sorting by Due column
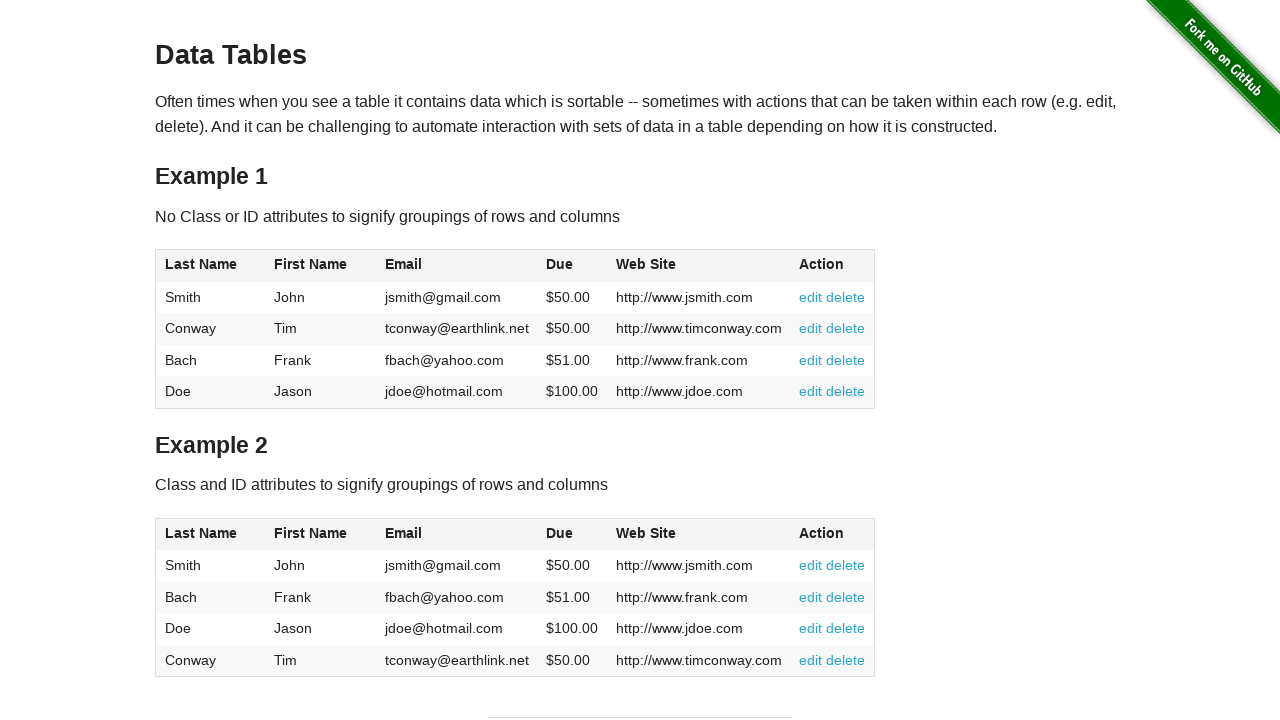

Retrieved all Due values from the table
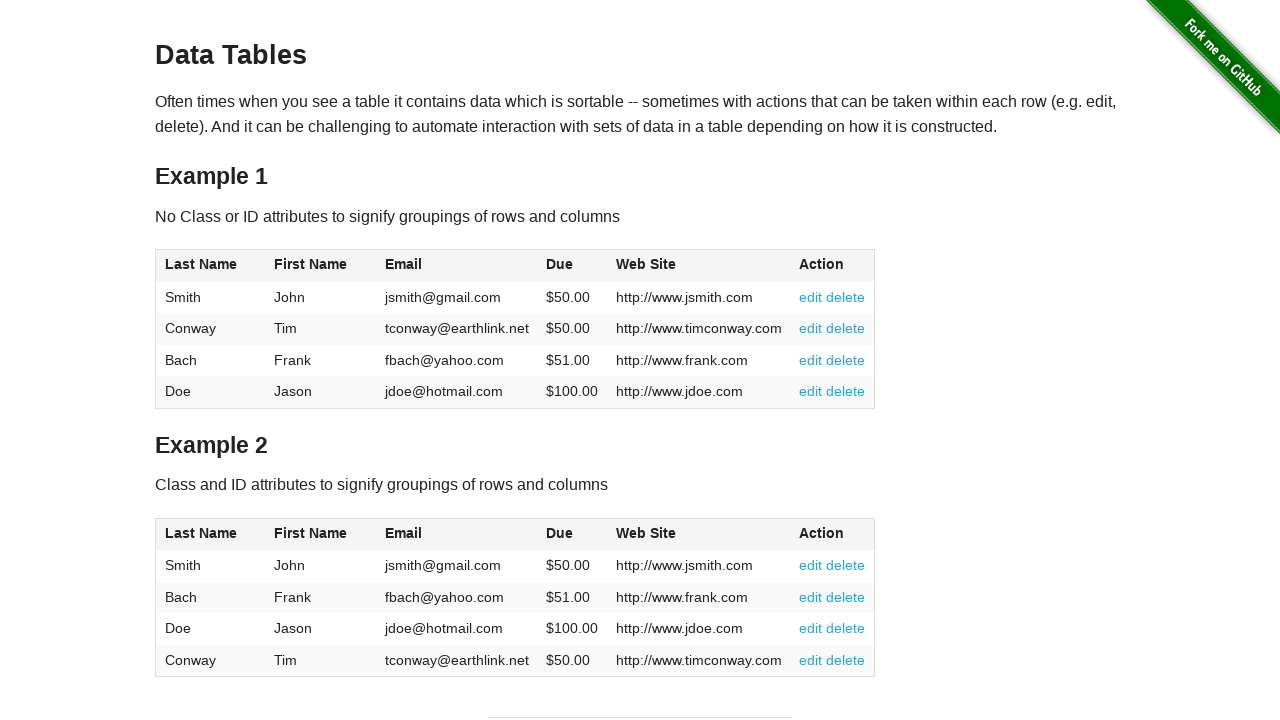

Converted Due values to floats for sorting verification
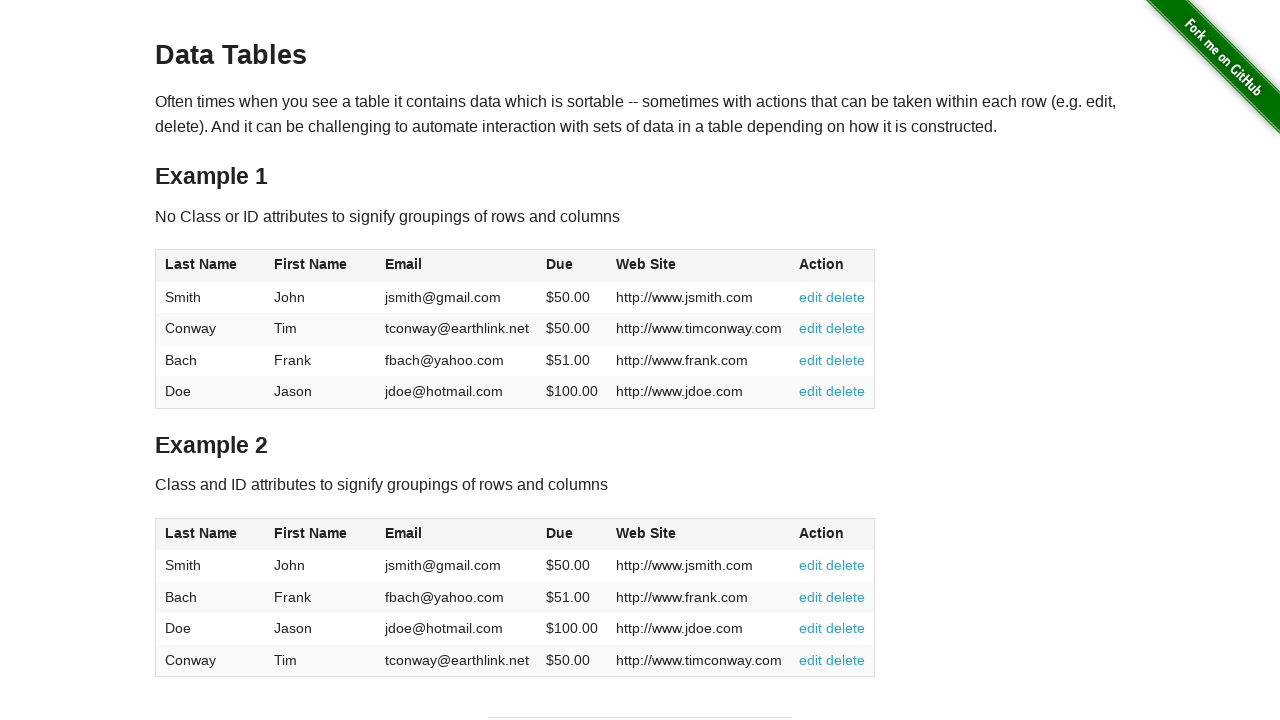

Verified that Due column is correctly sorted in ascending order
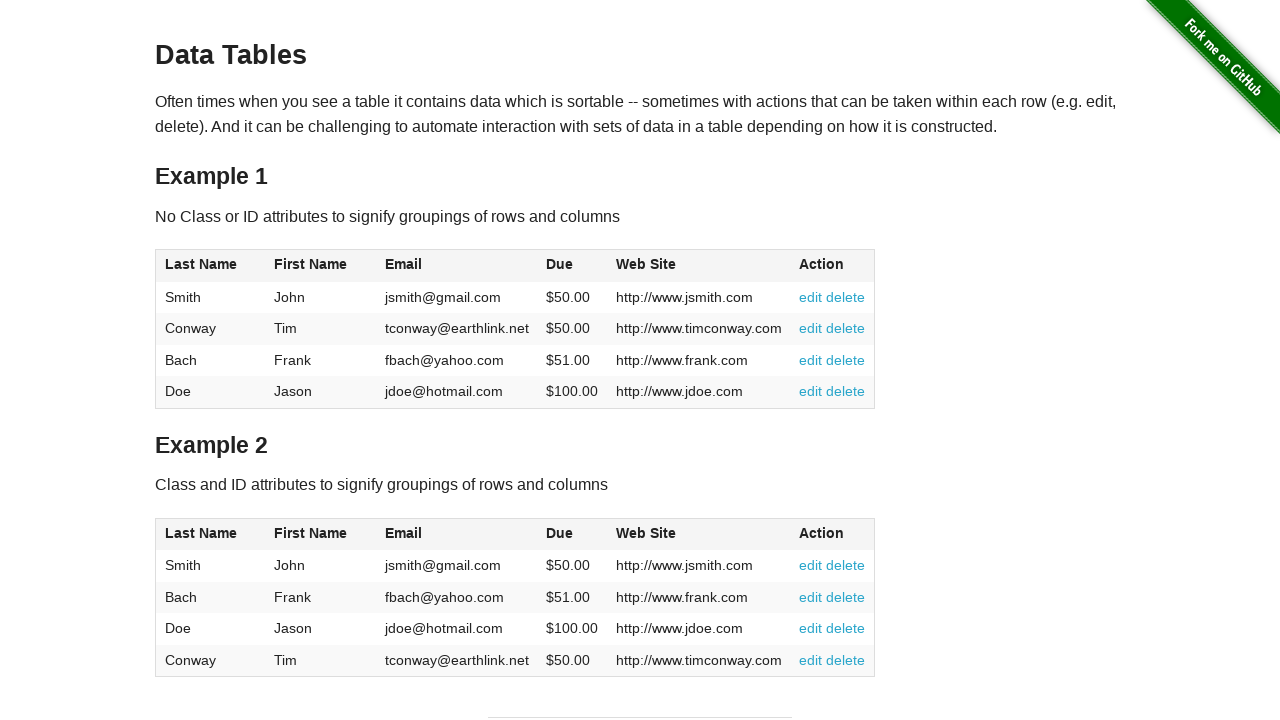

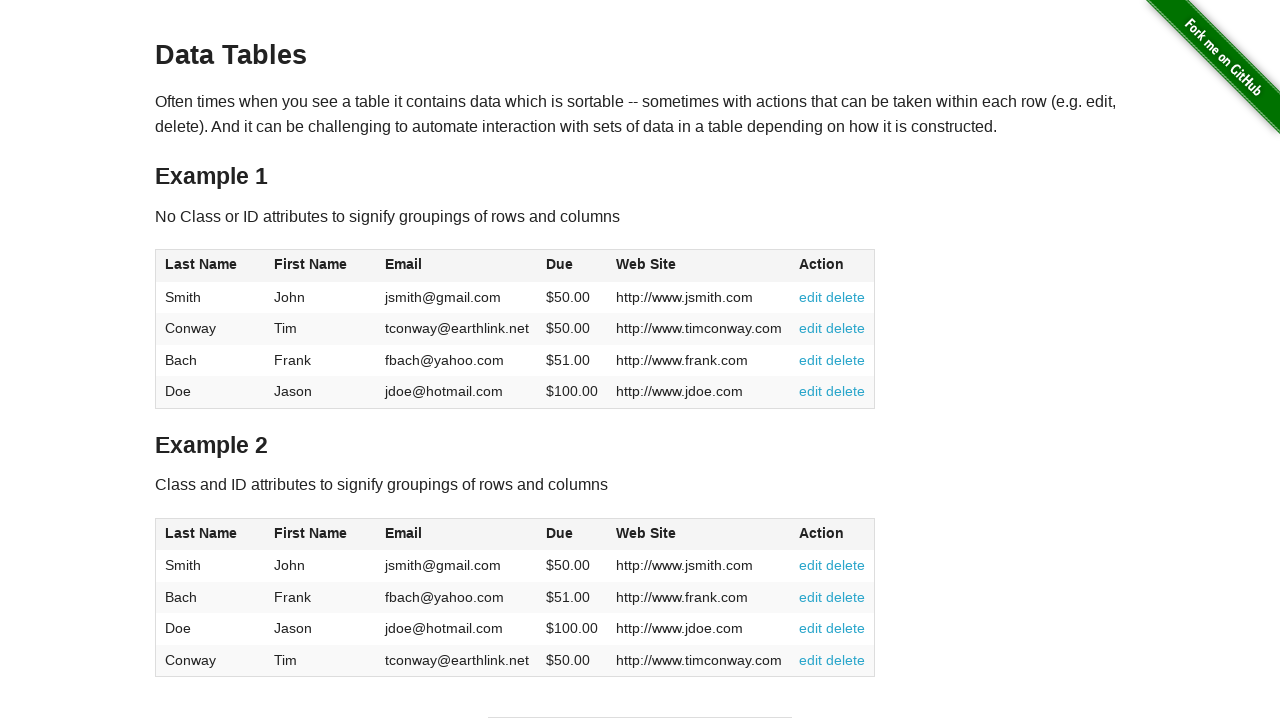